Tests the prompt alert by accepting without entering text and verifying no result is shown

Starting URL: https://demoqa.com/alerts

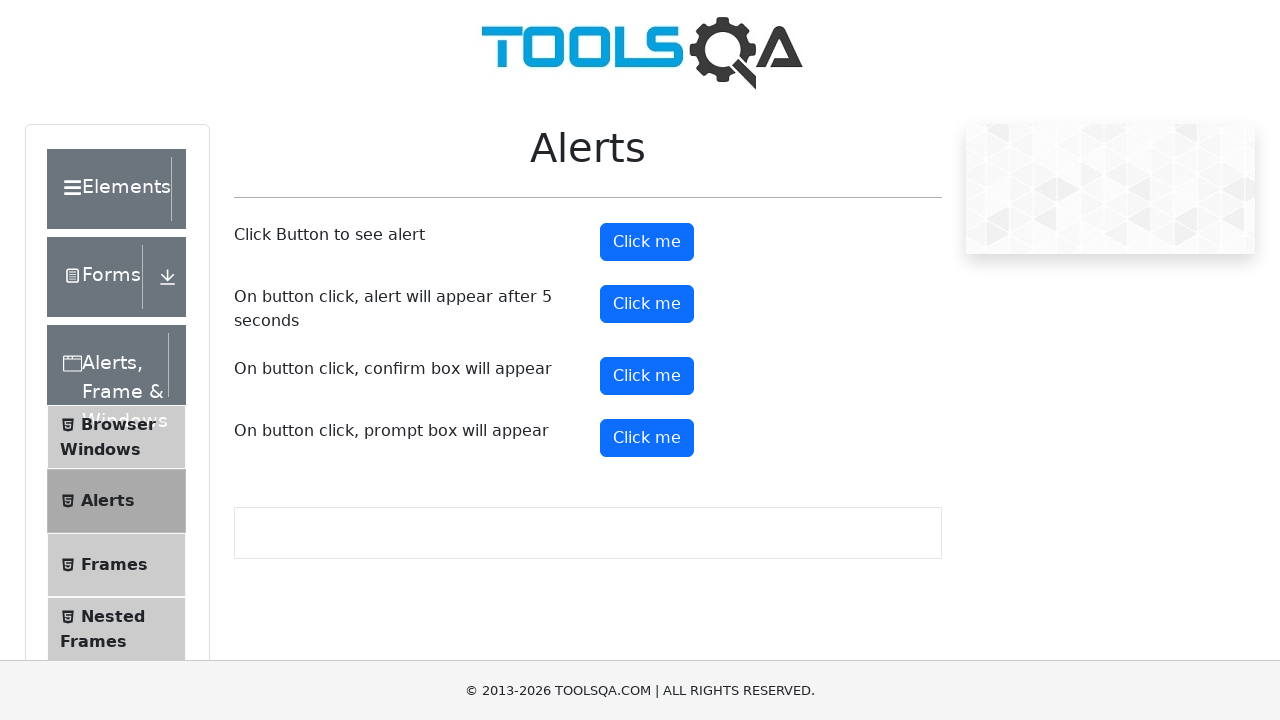

Set up dialog handler to accept prompt without entering text
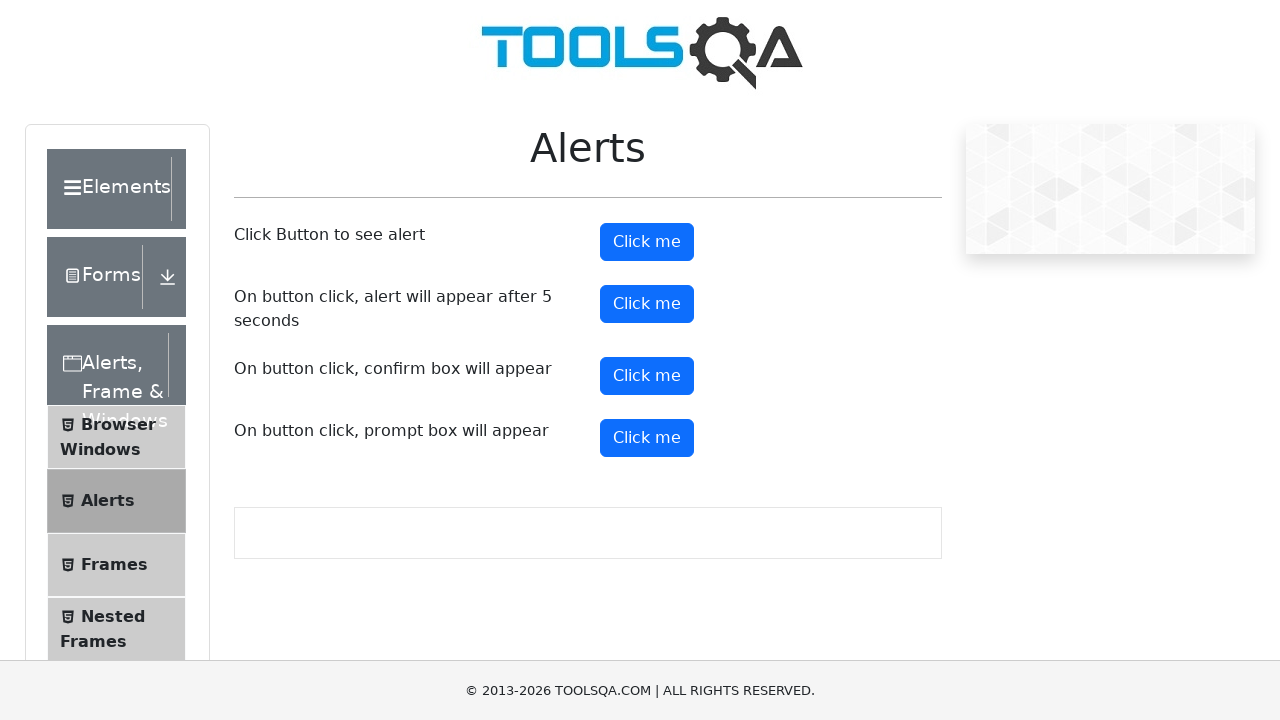

Clicked prompt button to trigger prompt alert at (647, 438) on #promtButton
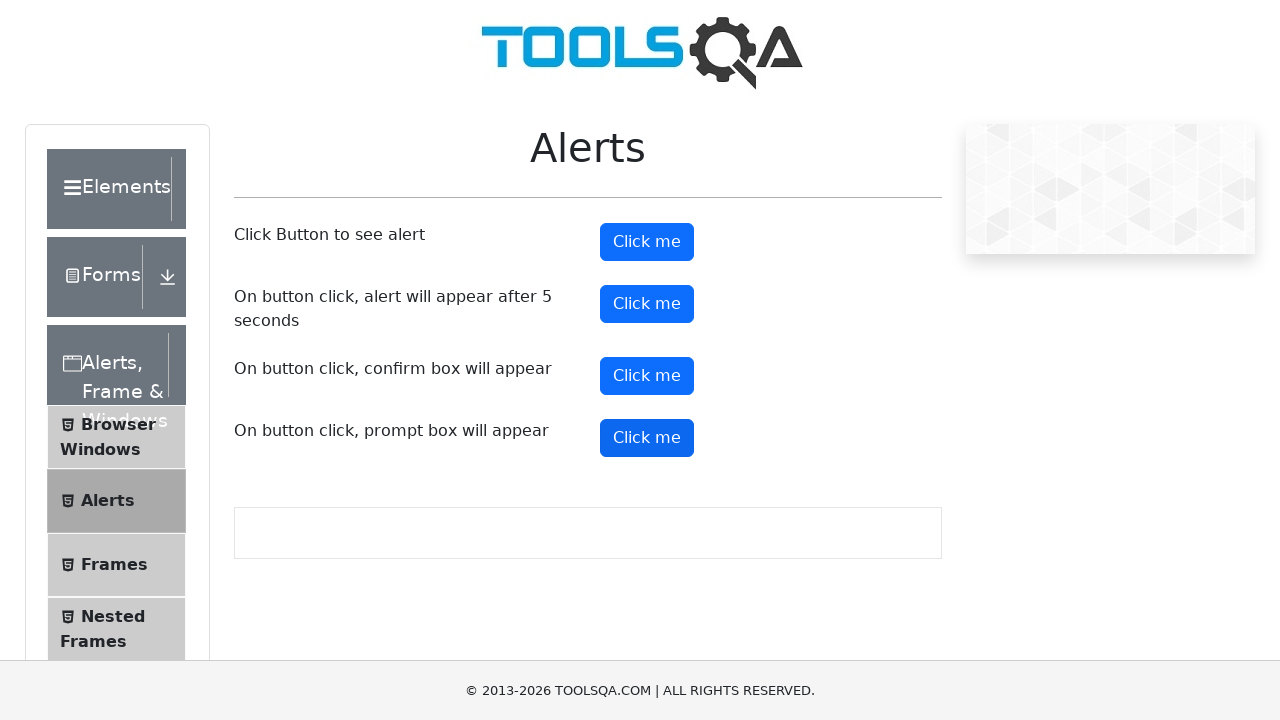

Waited 1 second for prompt dialog to complete
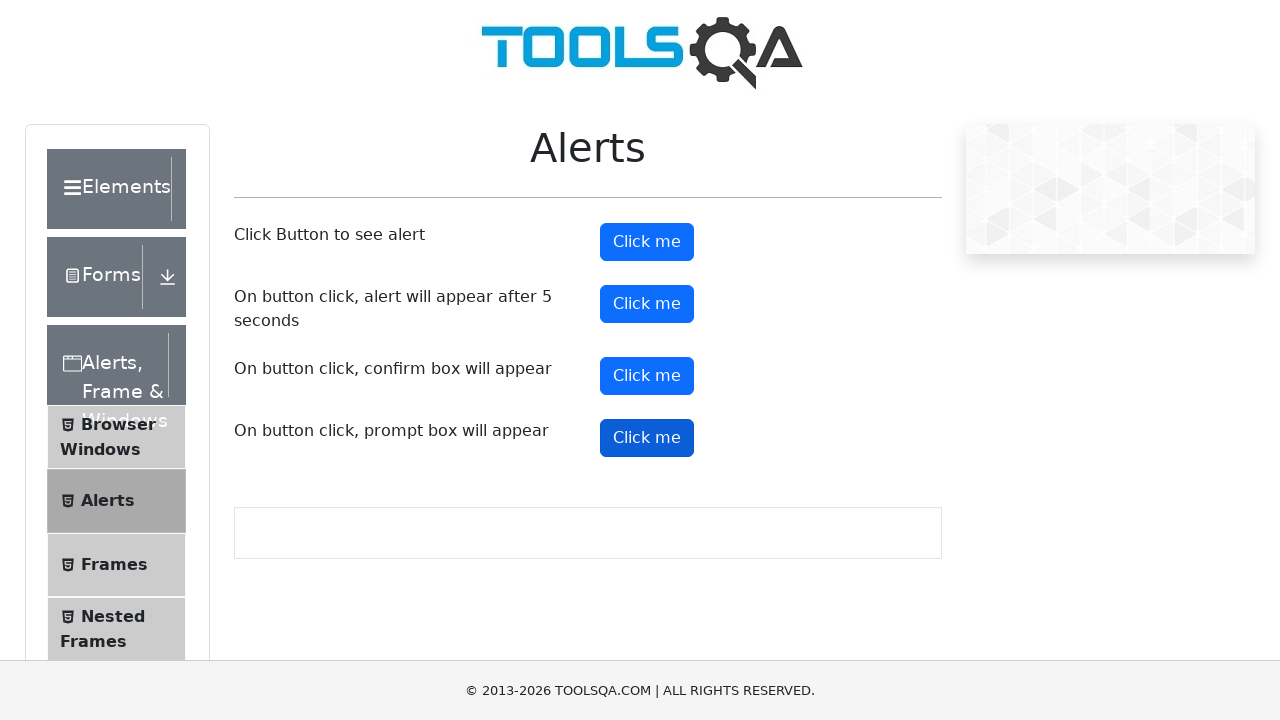

Verified prompt result is hidden: True
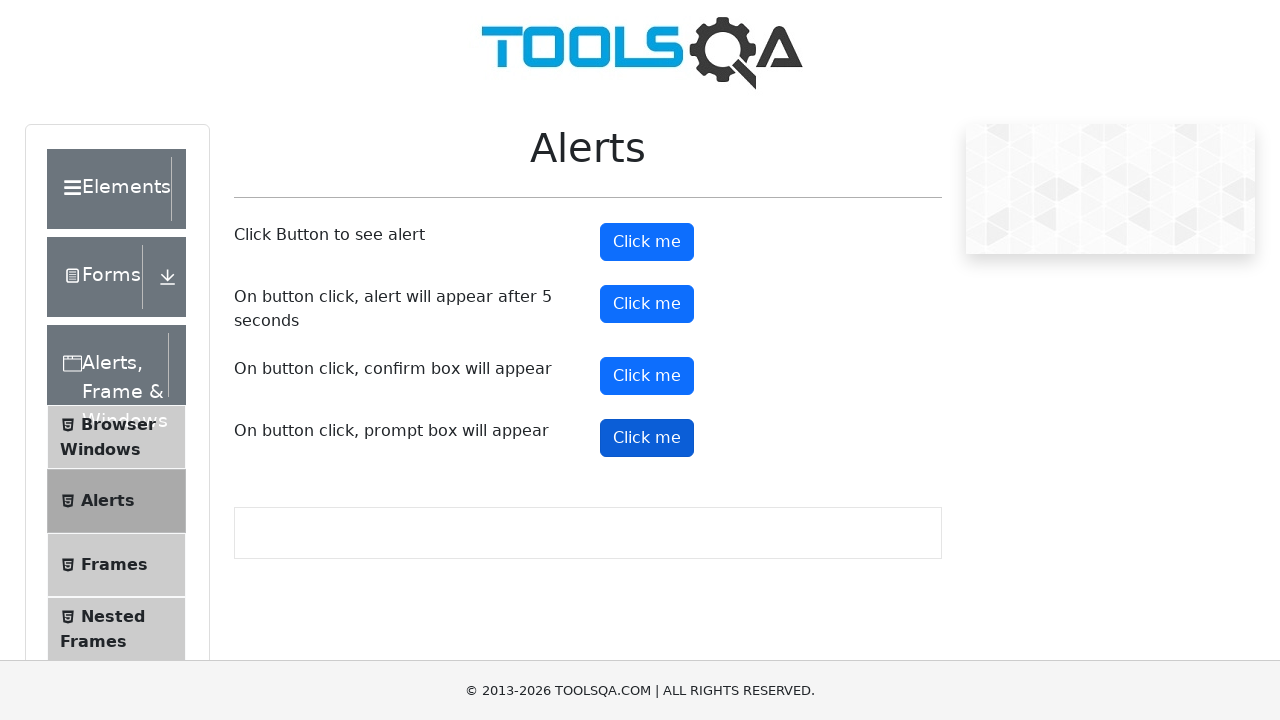

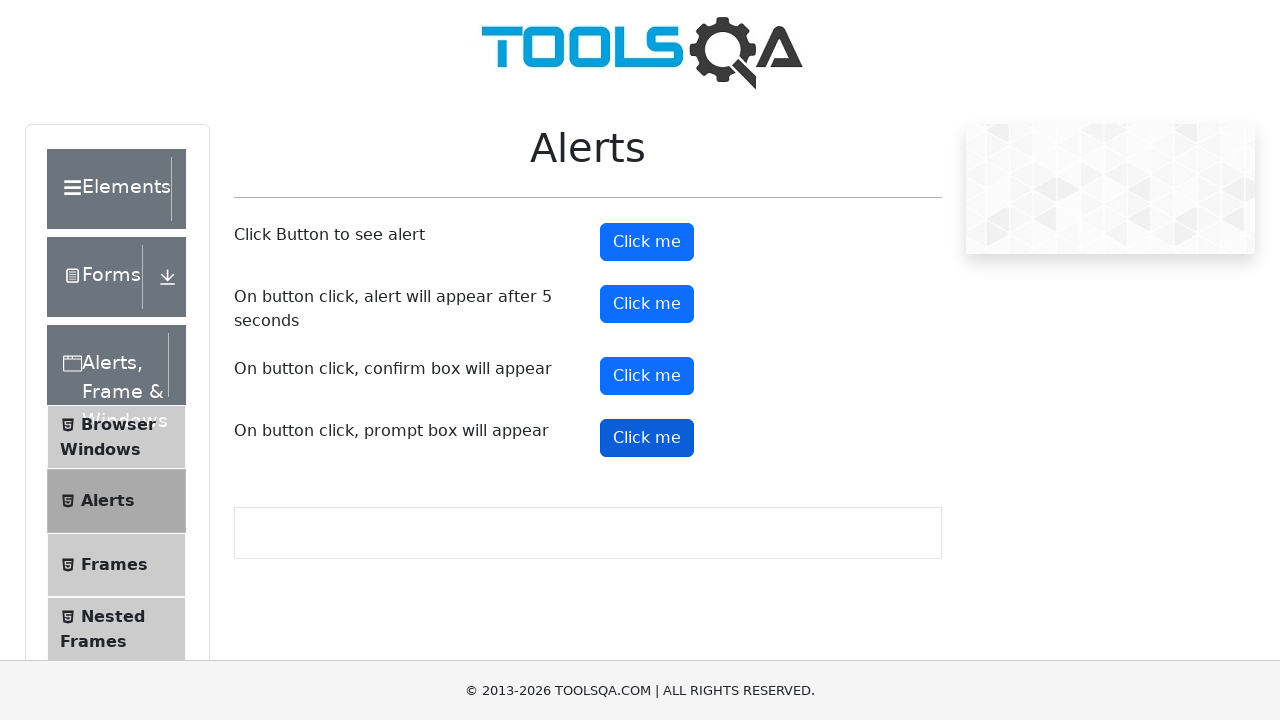